Tests mouse hover functionality by hovering over an element and clicking on a submenu link that appears

Starting URL: https://rahulshettyacademy.com//AutomationPractice/

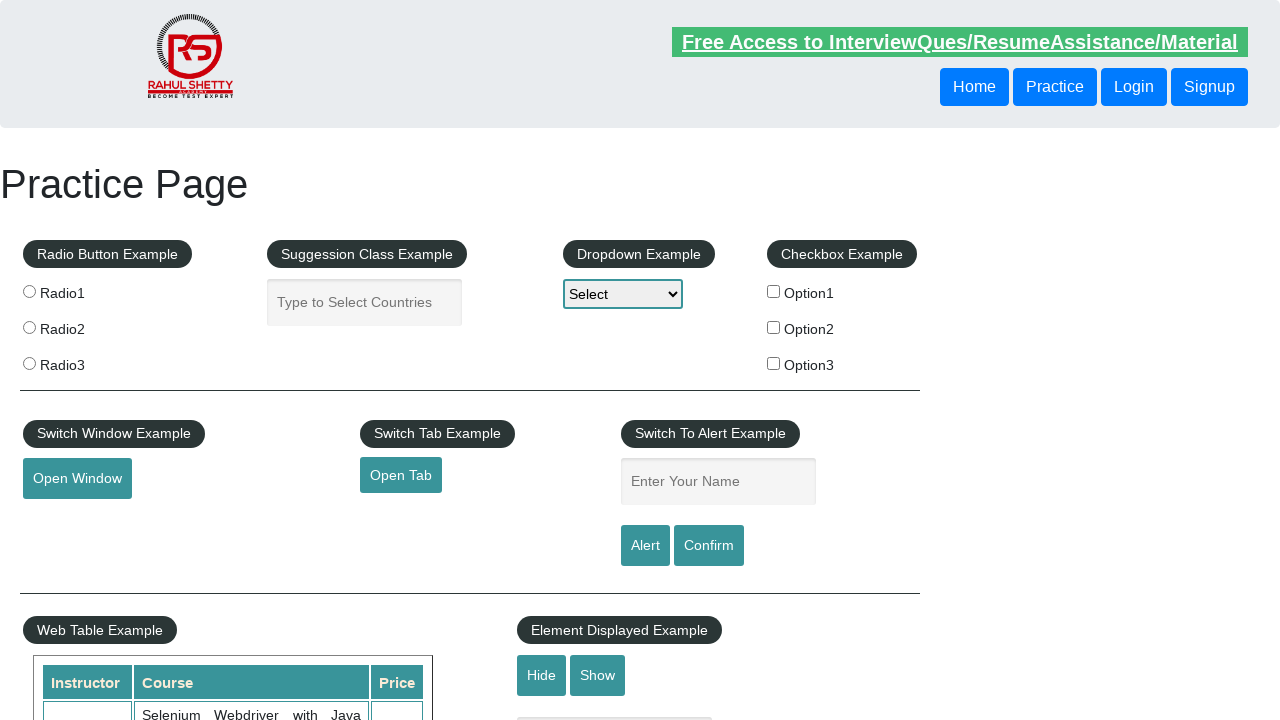

Hovered over mousehover element to reveal submenu at (83, 361) on #mousehover
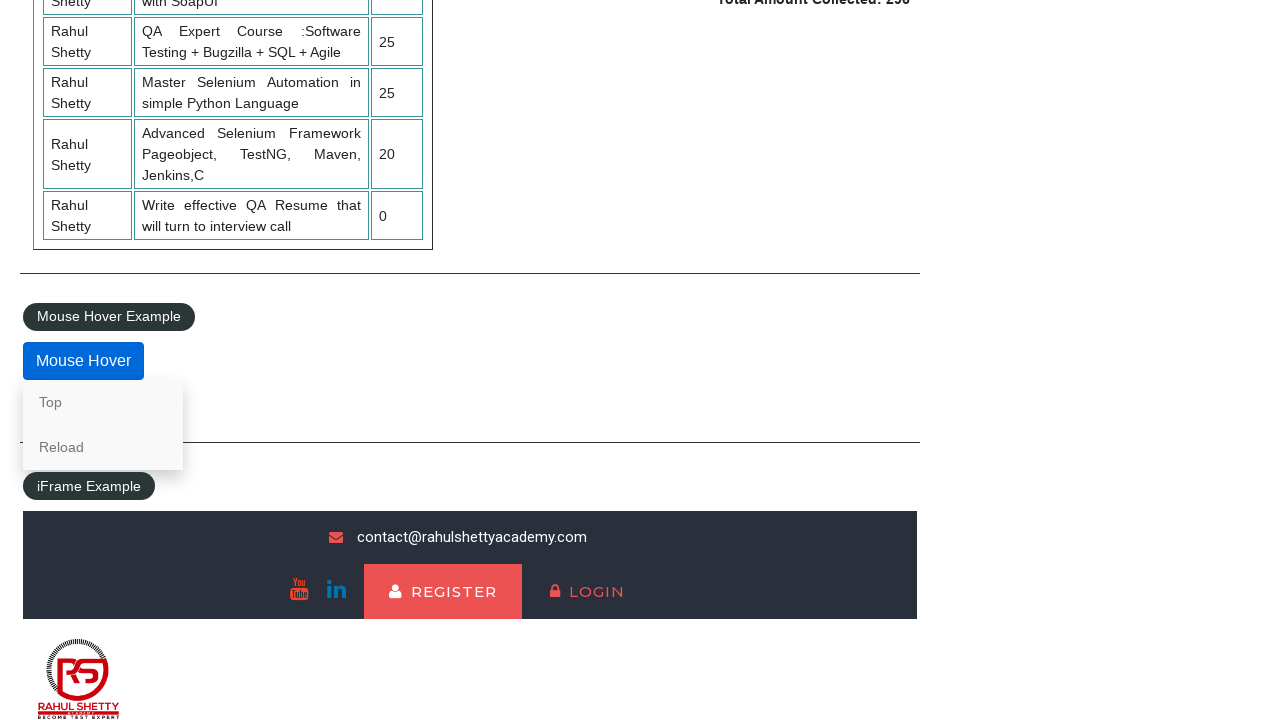

Clicked on Reload link in submenu at (103, 447) on a:text('Reload')
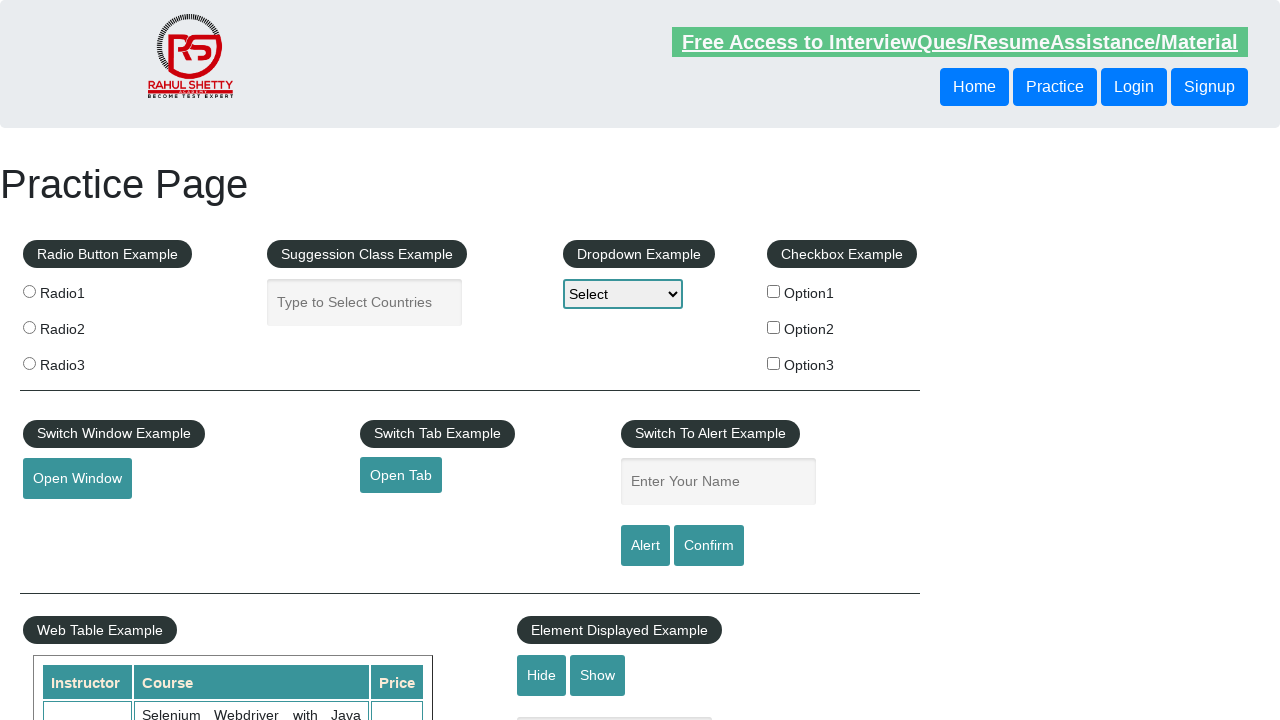

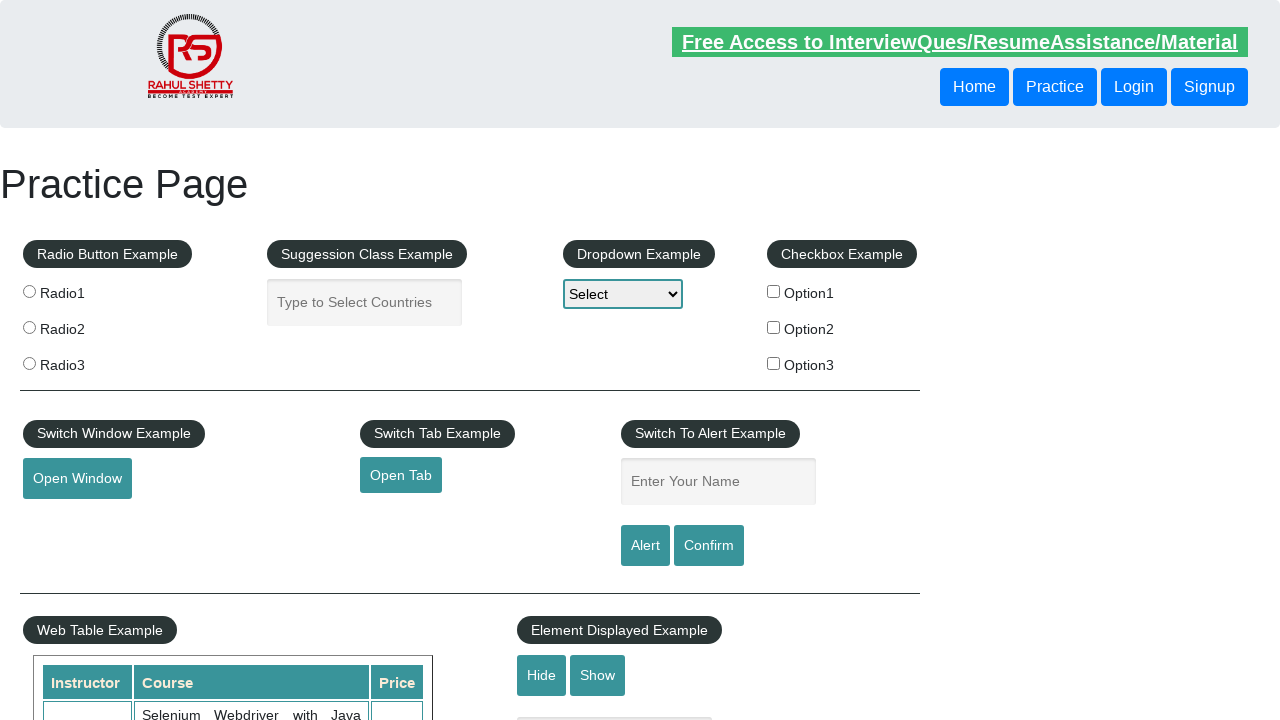